Tests the product search filter functionality by entering a search term and verifying that filtered results match the search criteria

Starting URL: https://rahulshettyacademy.com/seleniumPractise/#/offers

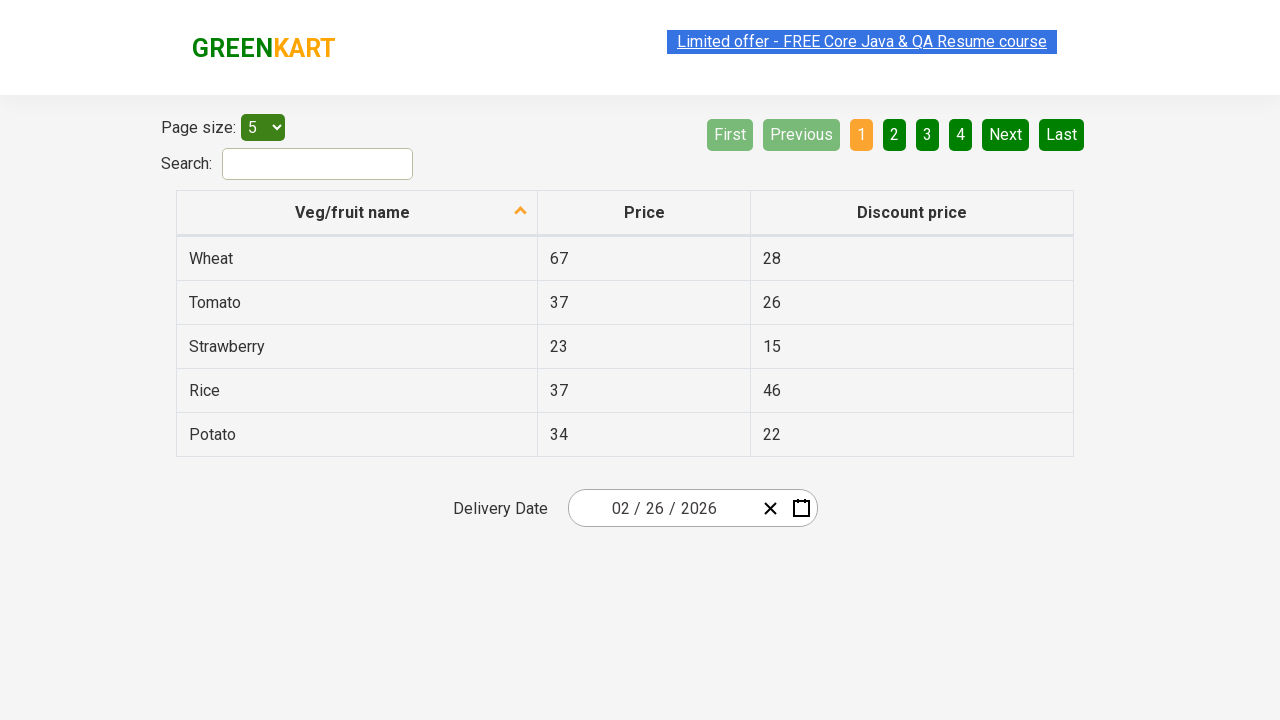

Filled search field with 'Rice' to filter products on #search-field
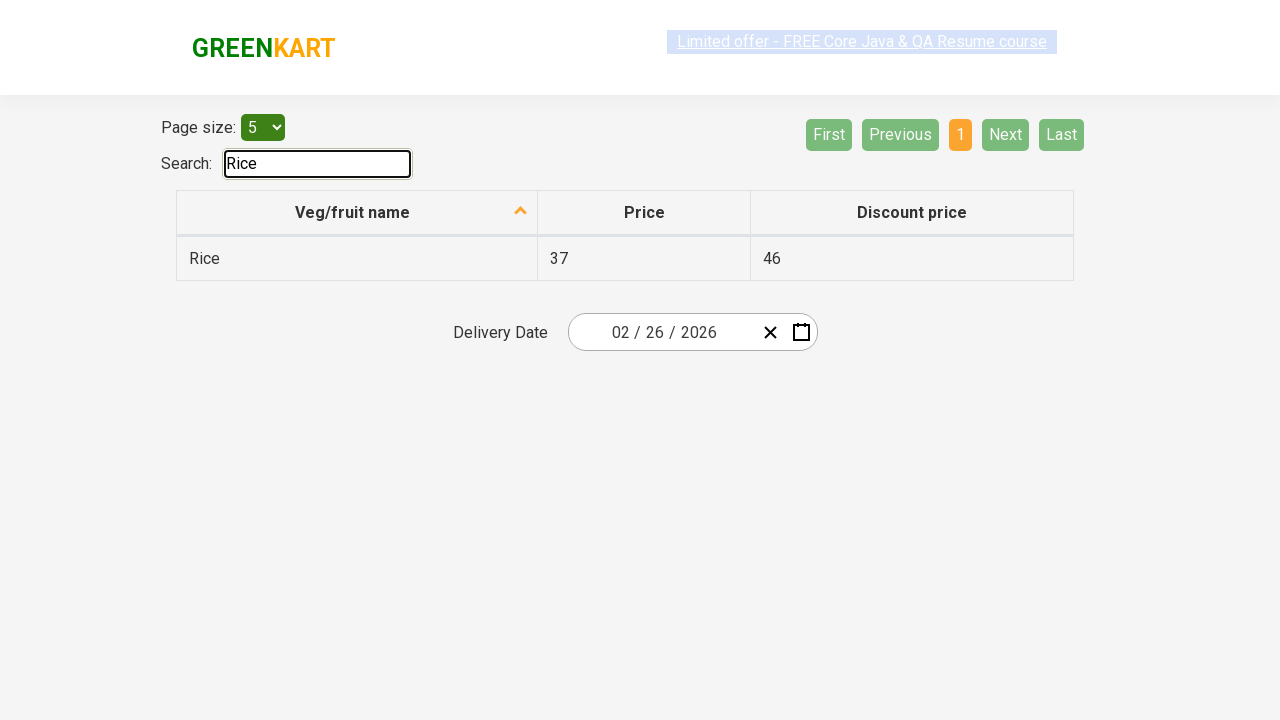

Waited for filter to apply
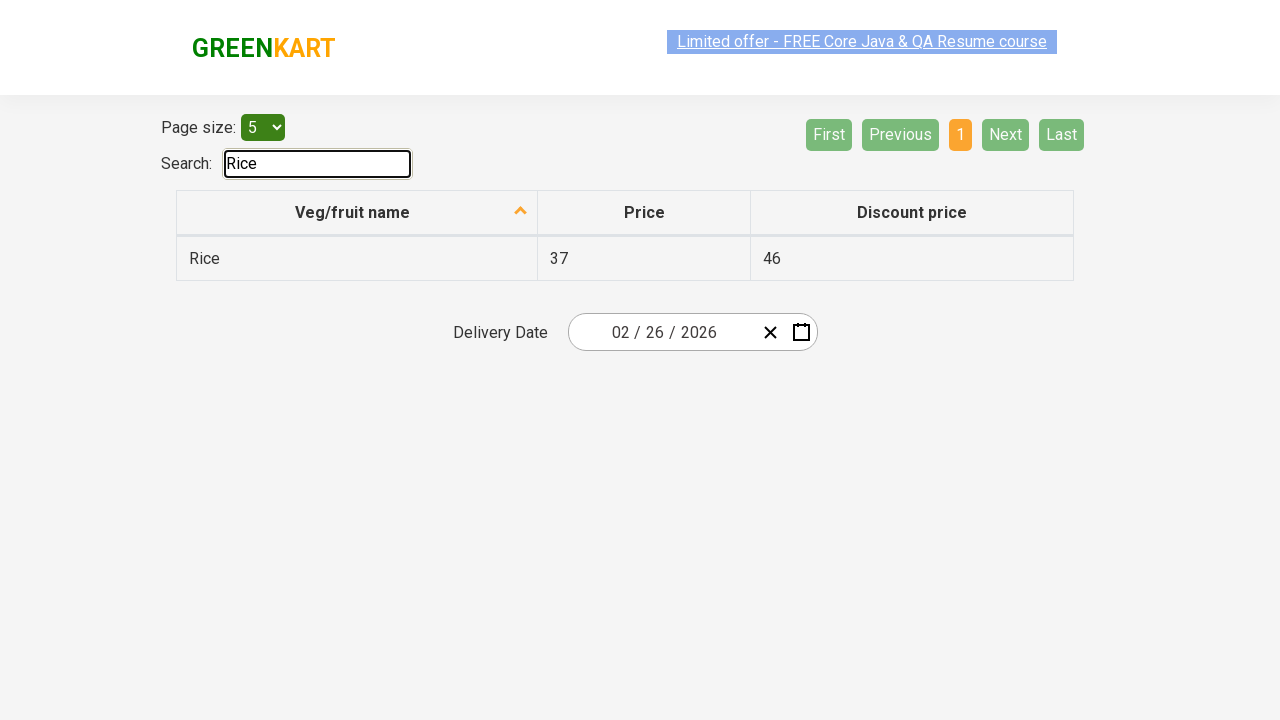

Retrieved 1 filtered product names from results
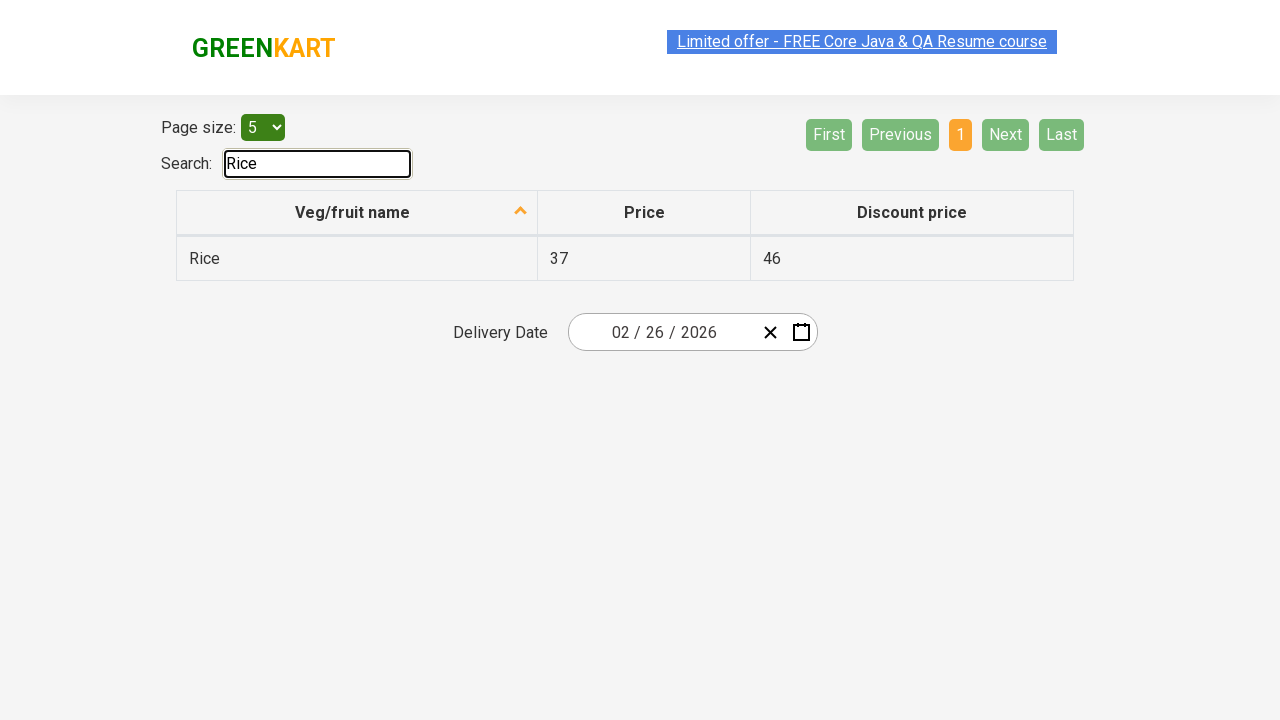

Verified all filtered products contain the search term 'Rice'
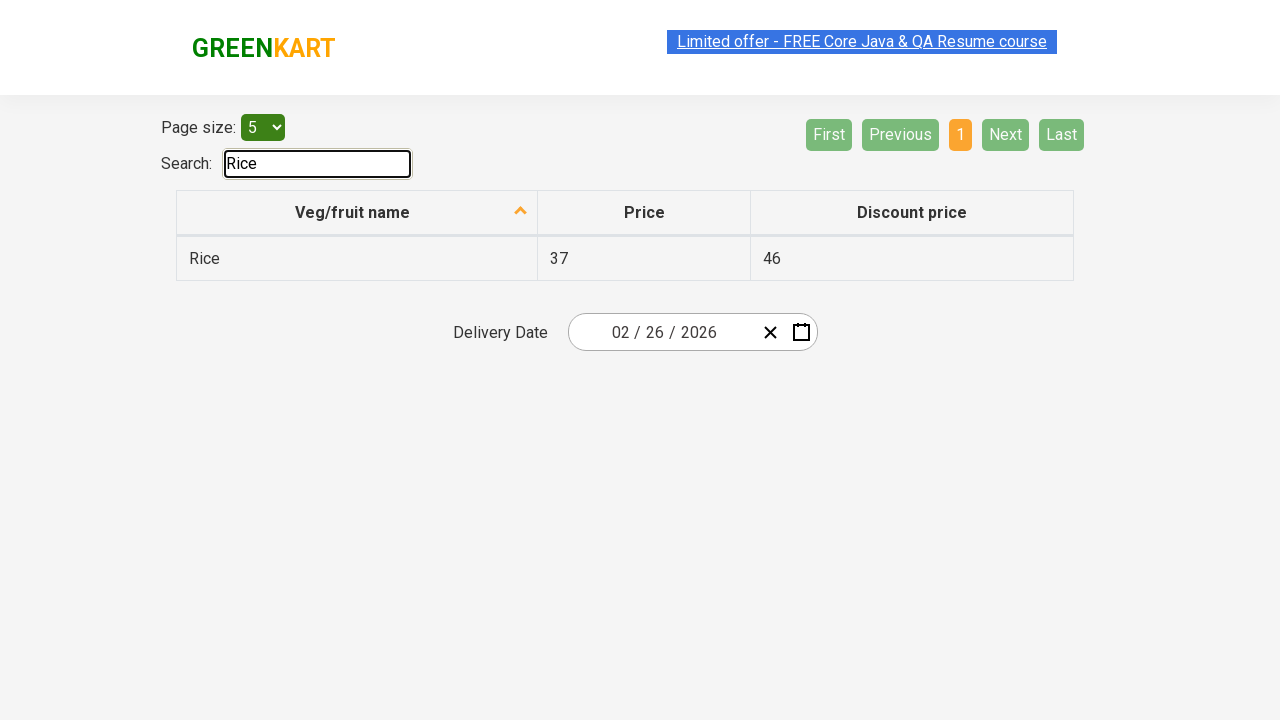

Verified that at least one filtered product result is displayed
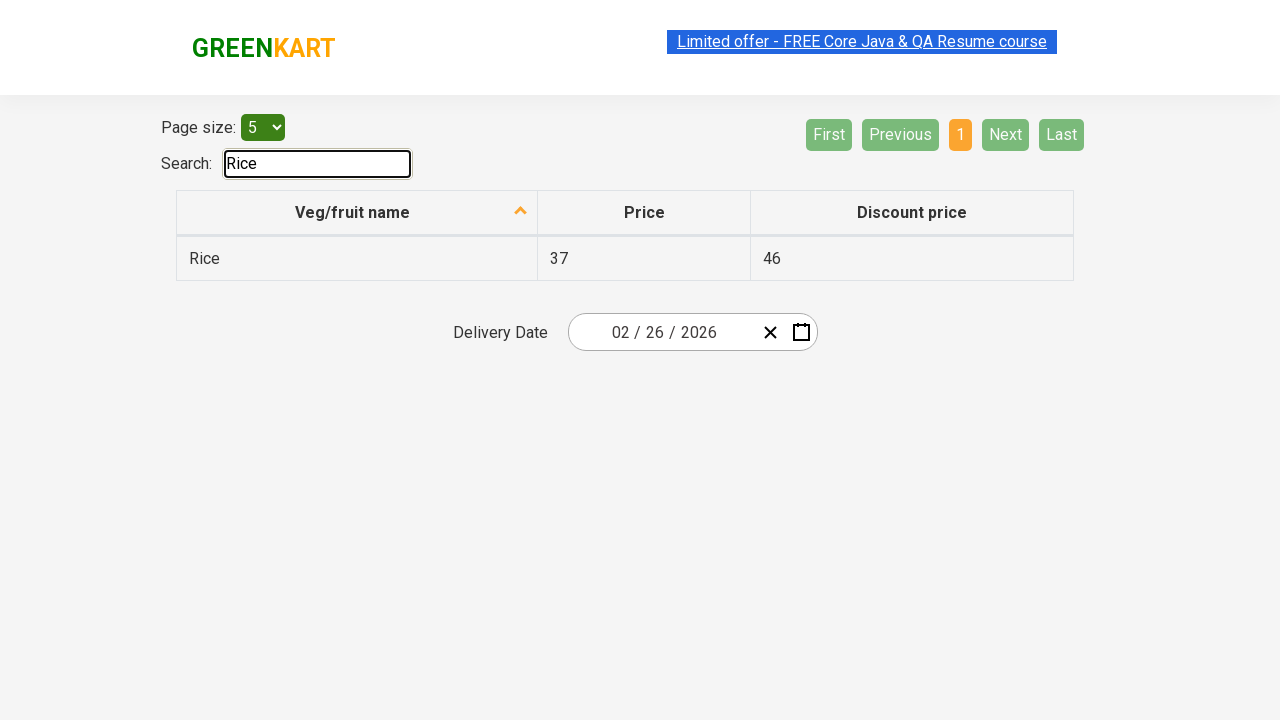

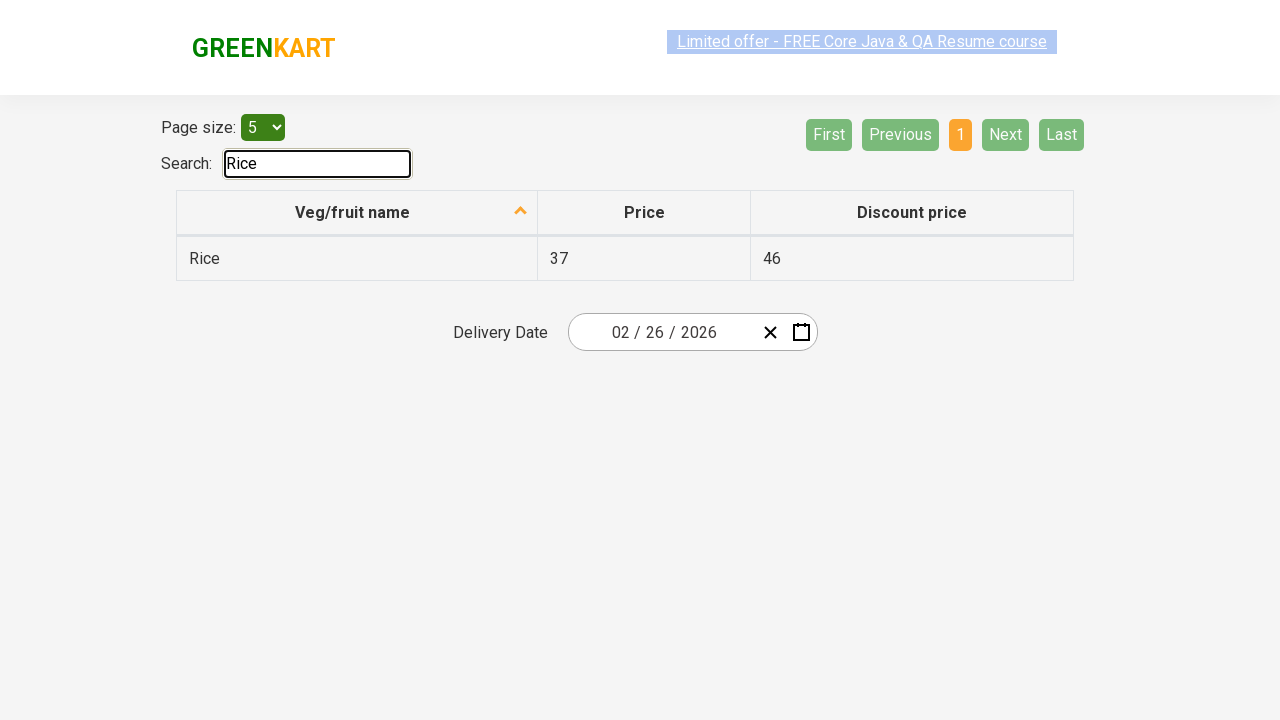